Tests filling out a practice form by entering a first name and attempting to interact with a city field, demonstrating exception handling for non-interactable elements

Starting URL: https://demoqa.com/automation-practice-form

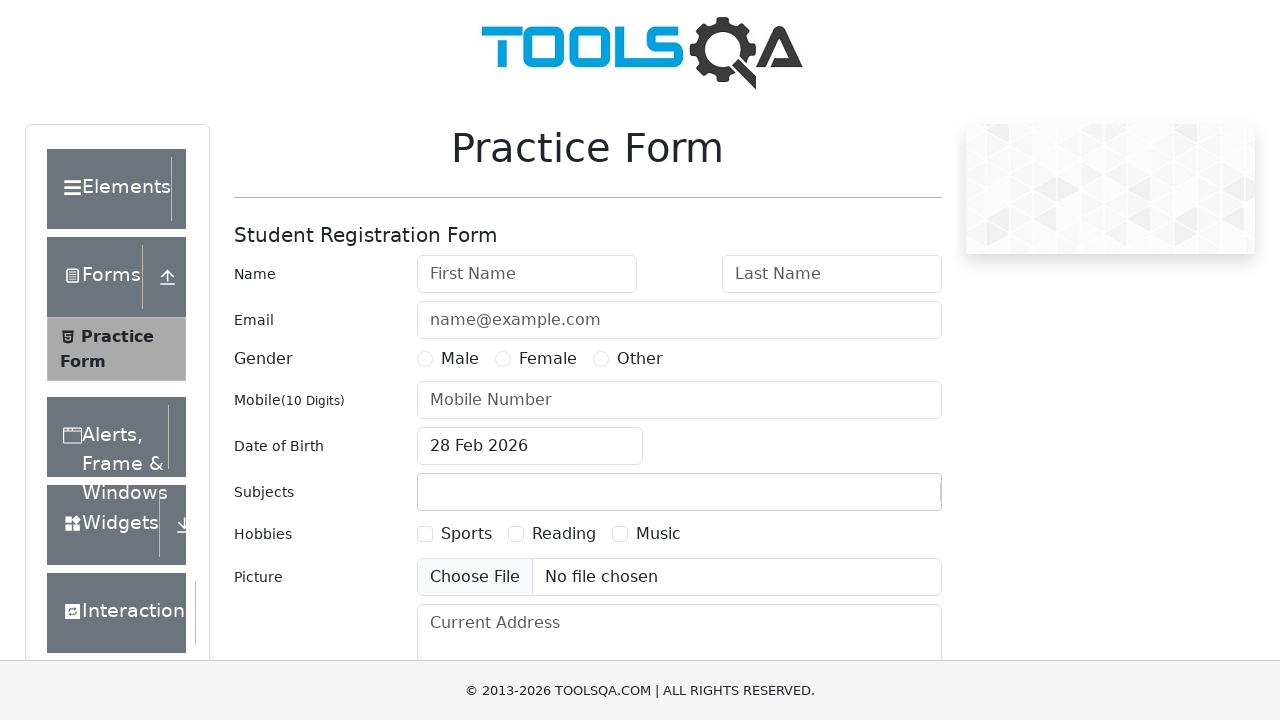

Filled first name field with 'Dominik' on #firstName
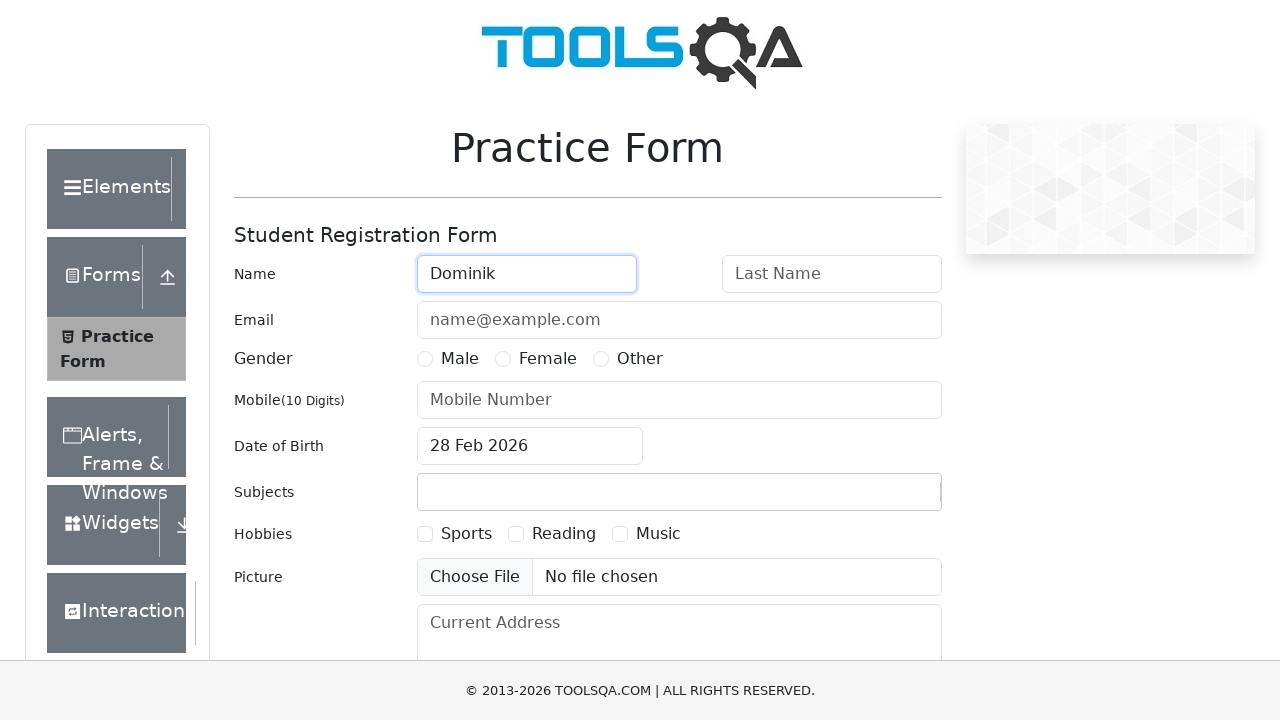

City field interaction failed as expected - element not interactable without prior form selections on #city
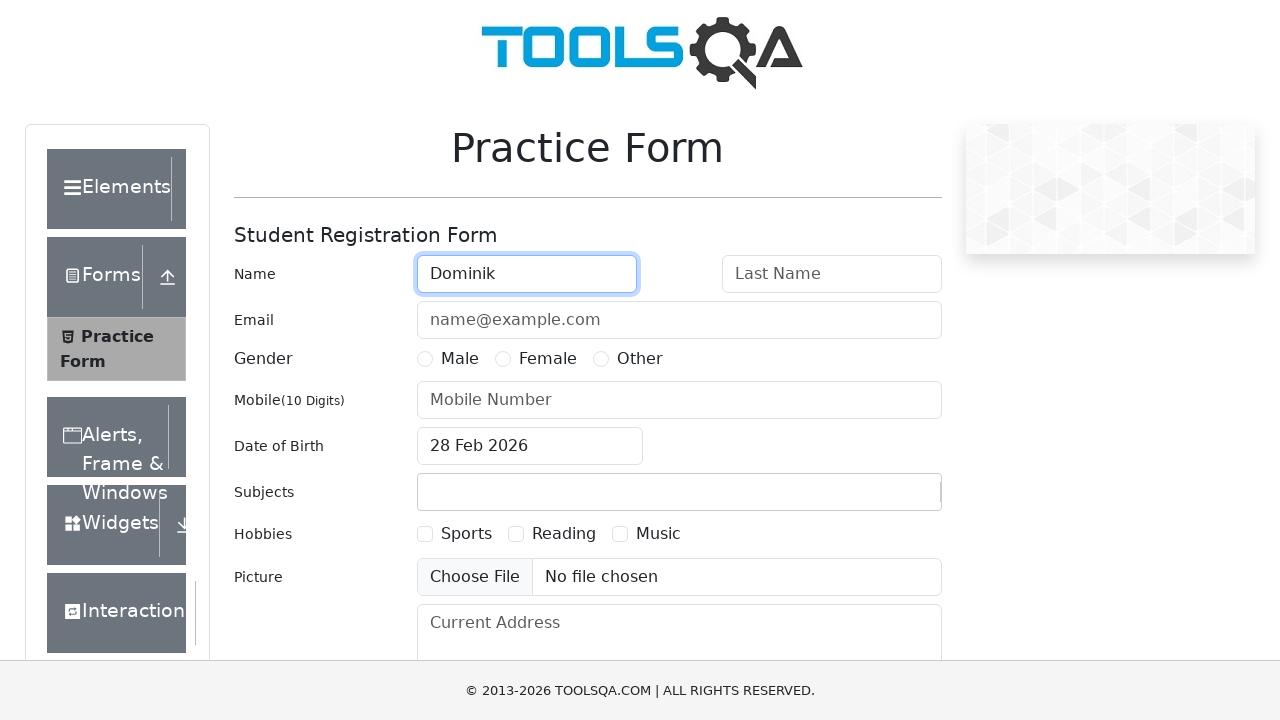

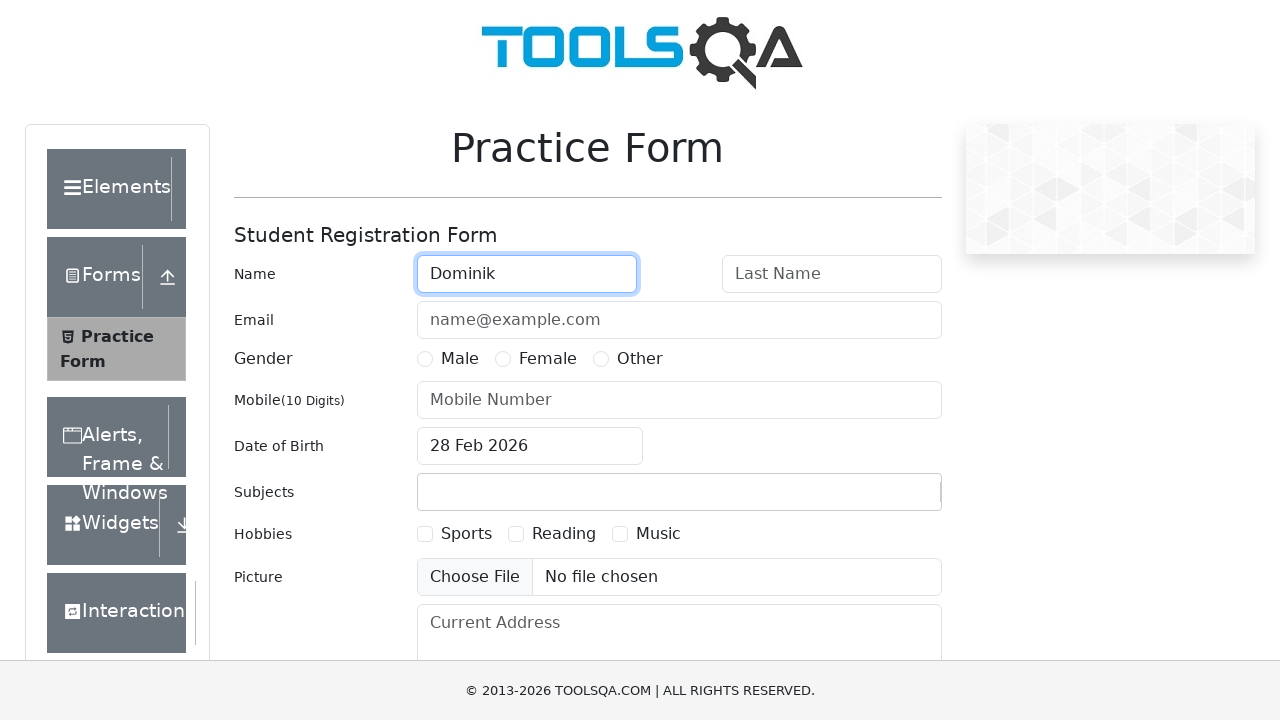